Tests navigation to a product page by clicking on the Samsung Galaxy S6 link from the homepage

Starting URL: https://demoblaze.com/index.html

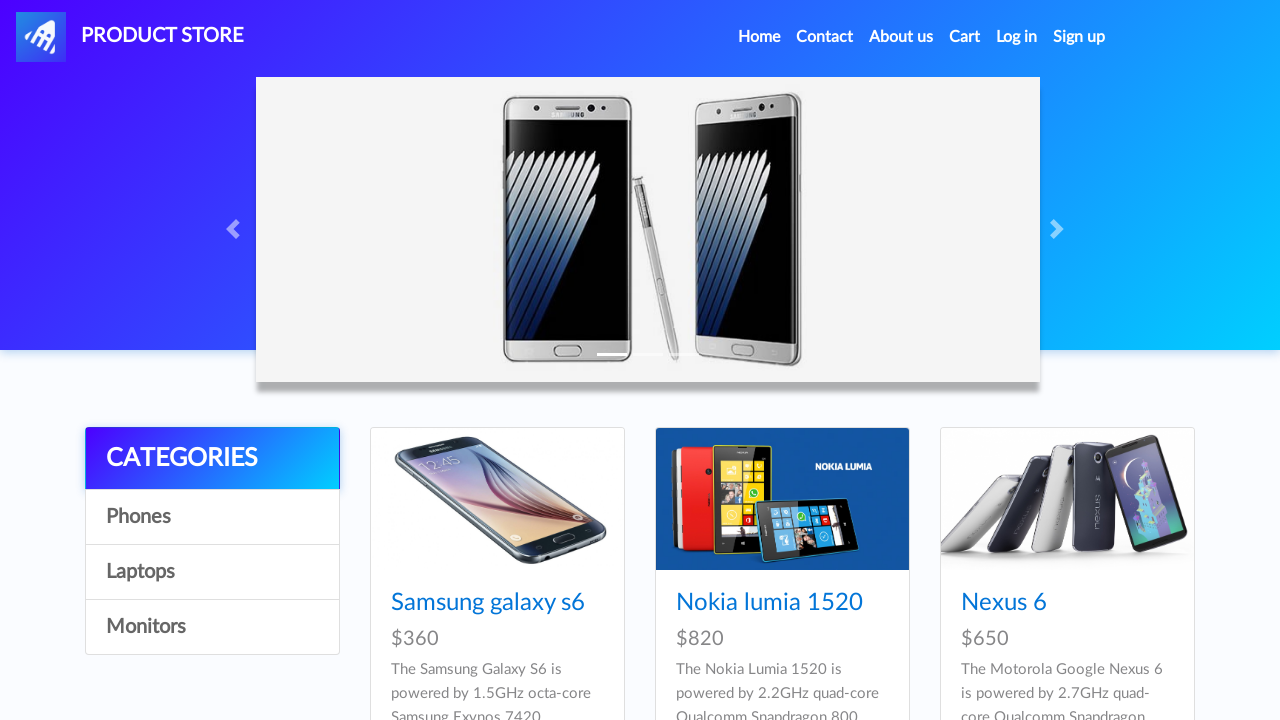

Clicked on Samsung Galaxy S6 product link from homepage at (488, 603) on text=Samsung galaxy s6
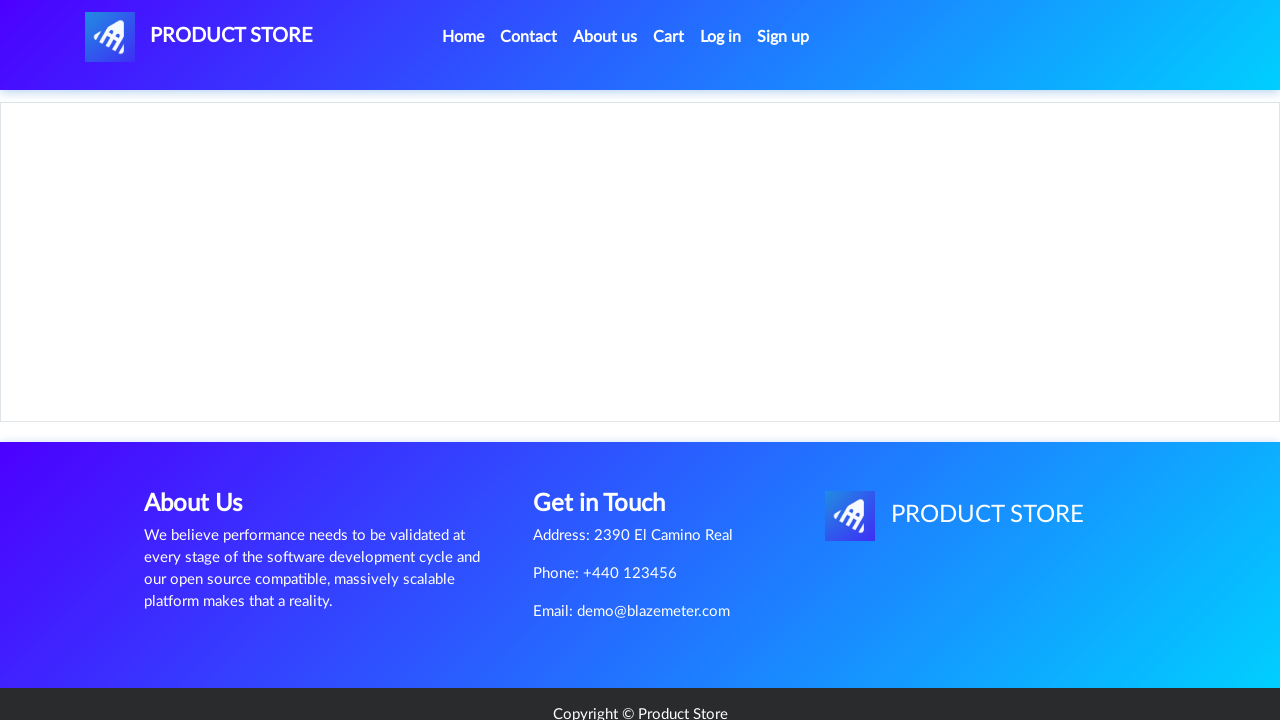

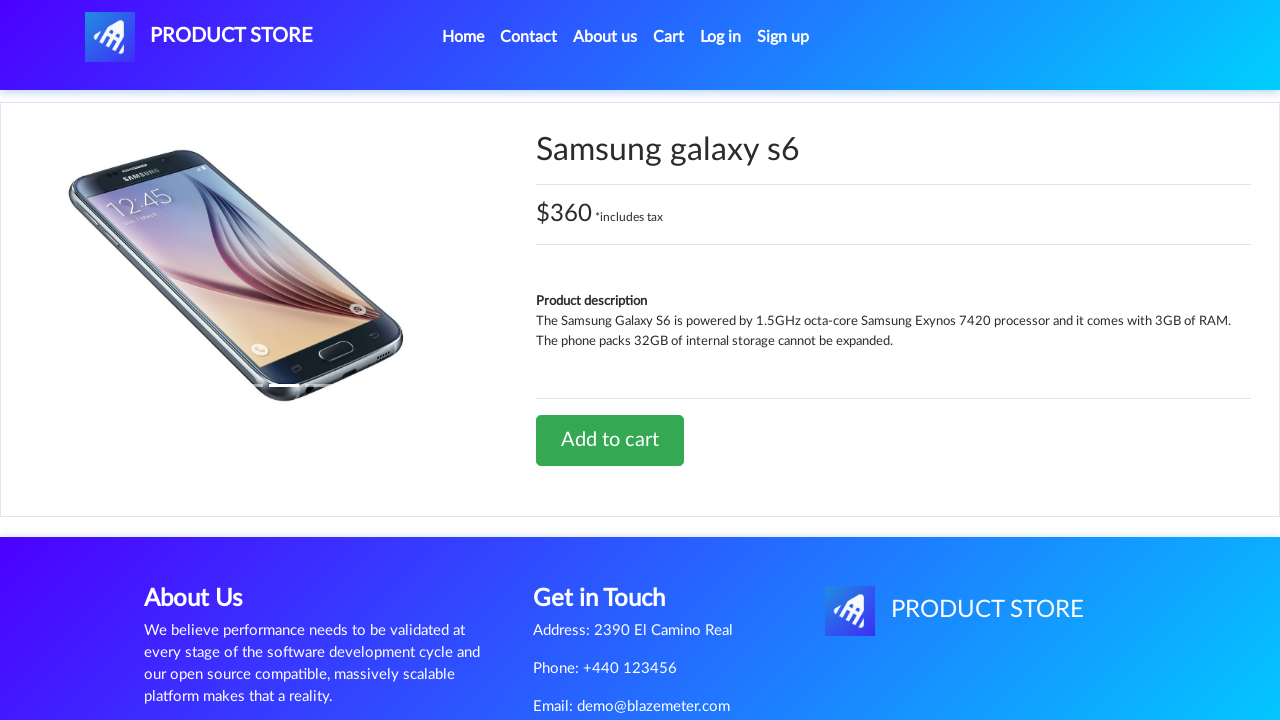